Tests static dropdown selection functionality by selecting options using different methods (value, label, and index)

Starting URL: https://demo.automationtesting.in/Register.html

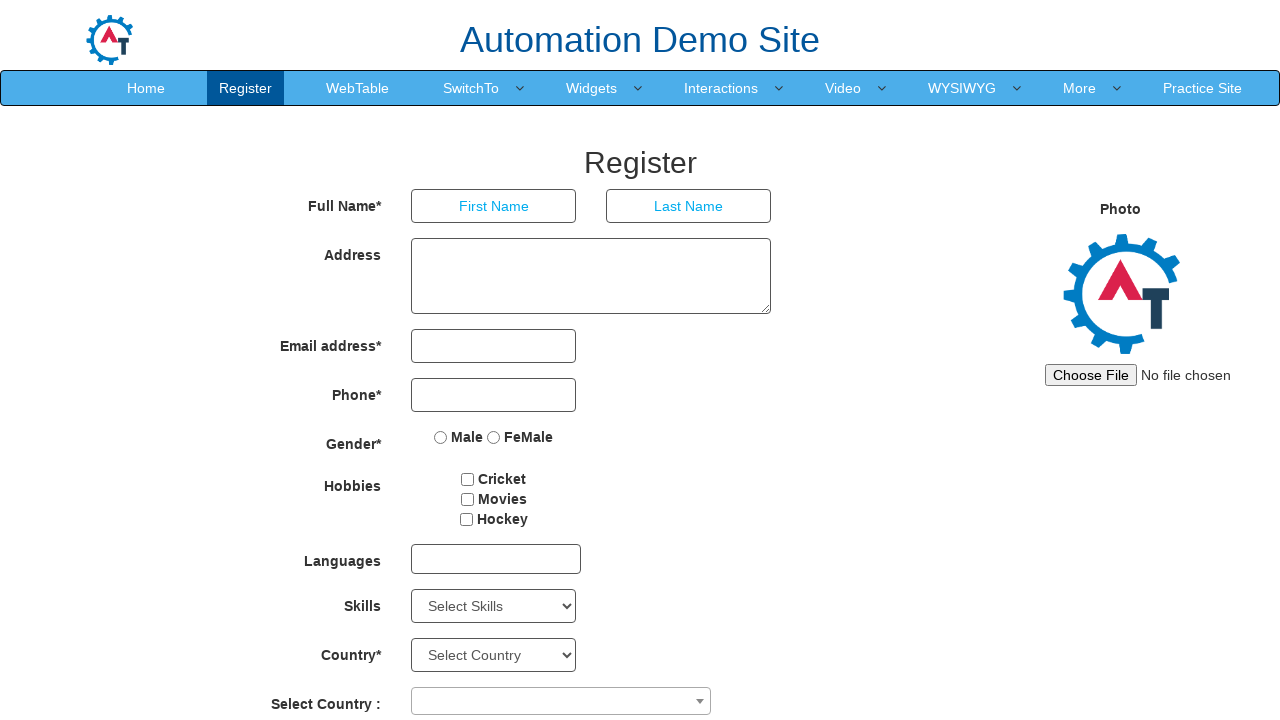

Selected 'Android' from Skills dropdown by value on #Skills
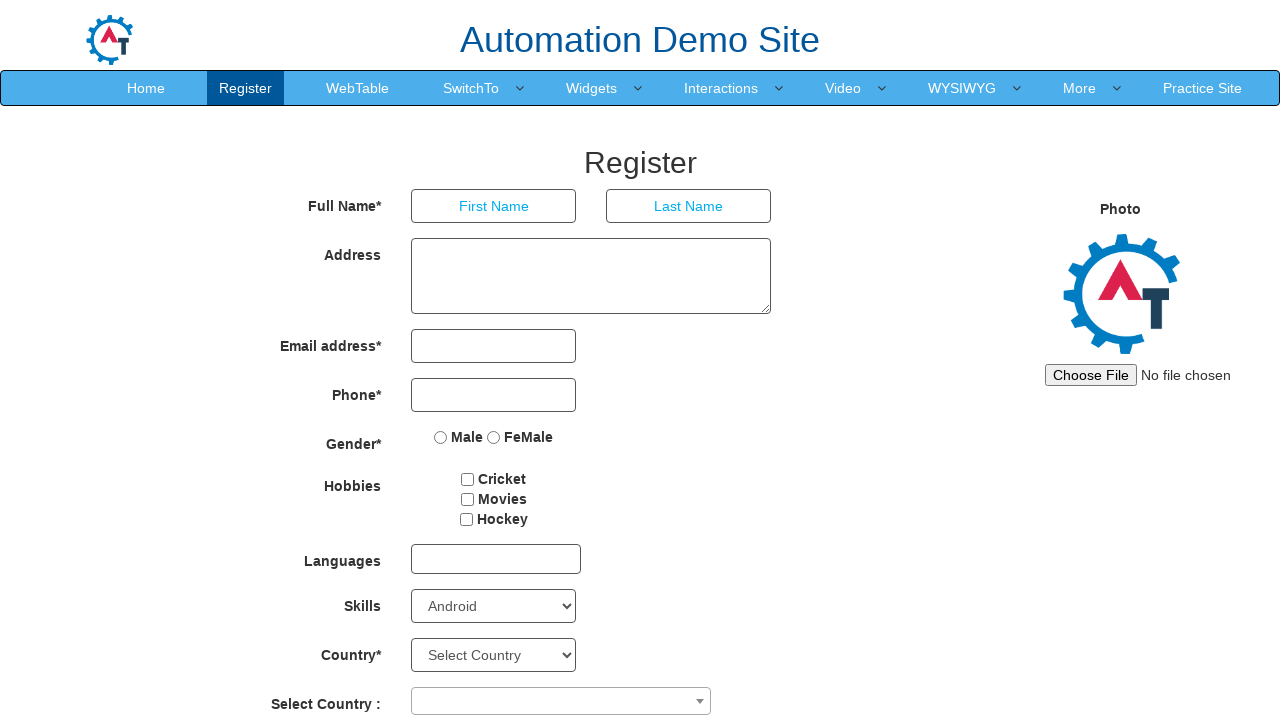

Selected 'Art Design' from Skills dropdown by label on #Skills
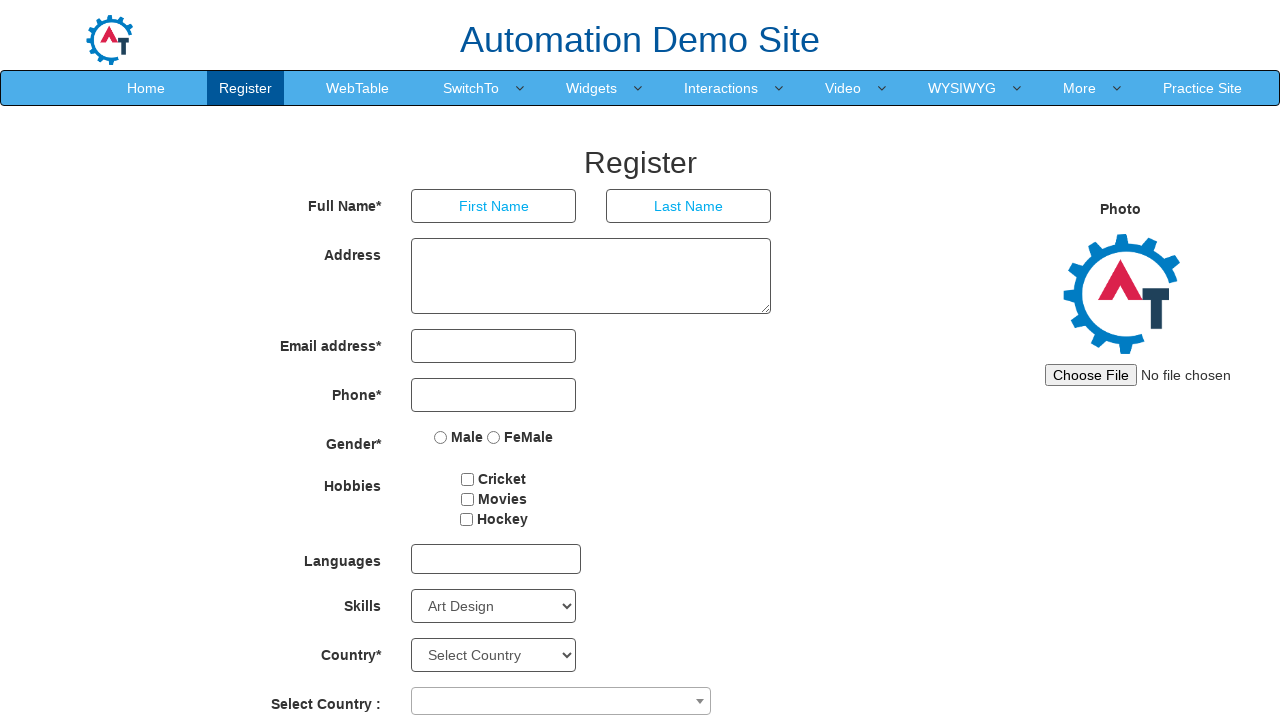

Selected dropdown option at index 3 from Skills dropdown on #Skills
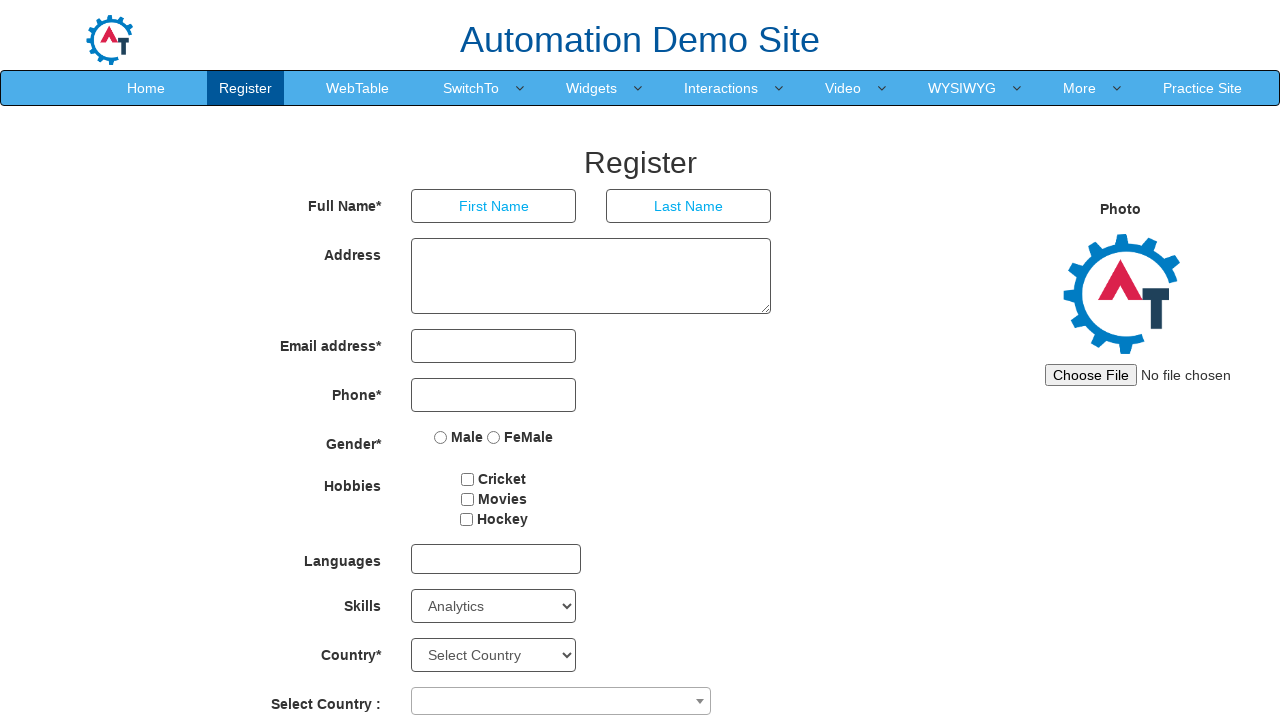

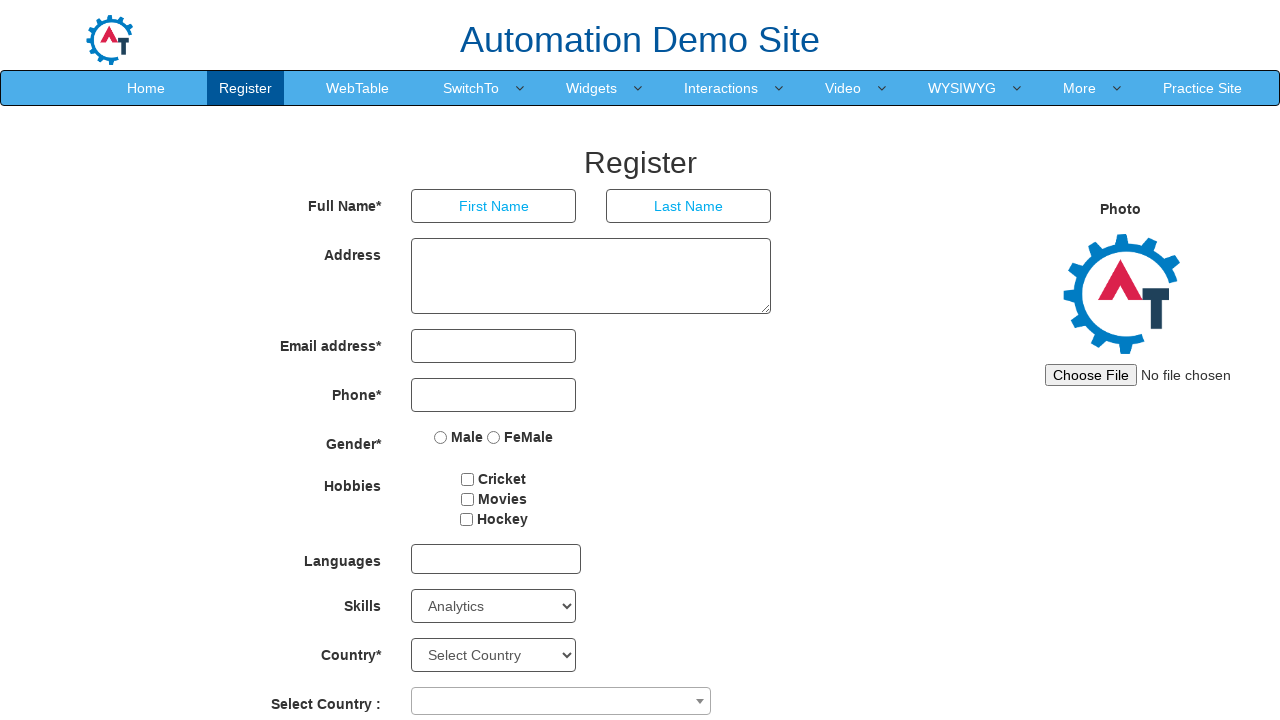